Tests dismissing a JavaScript confirm dialog by clicking the dismiss alert button and handling the dialog event

Starting URL: https://letcode.in/alert

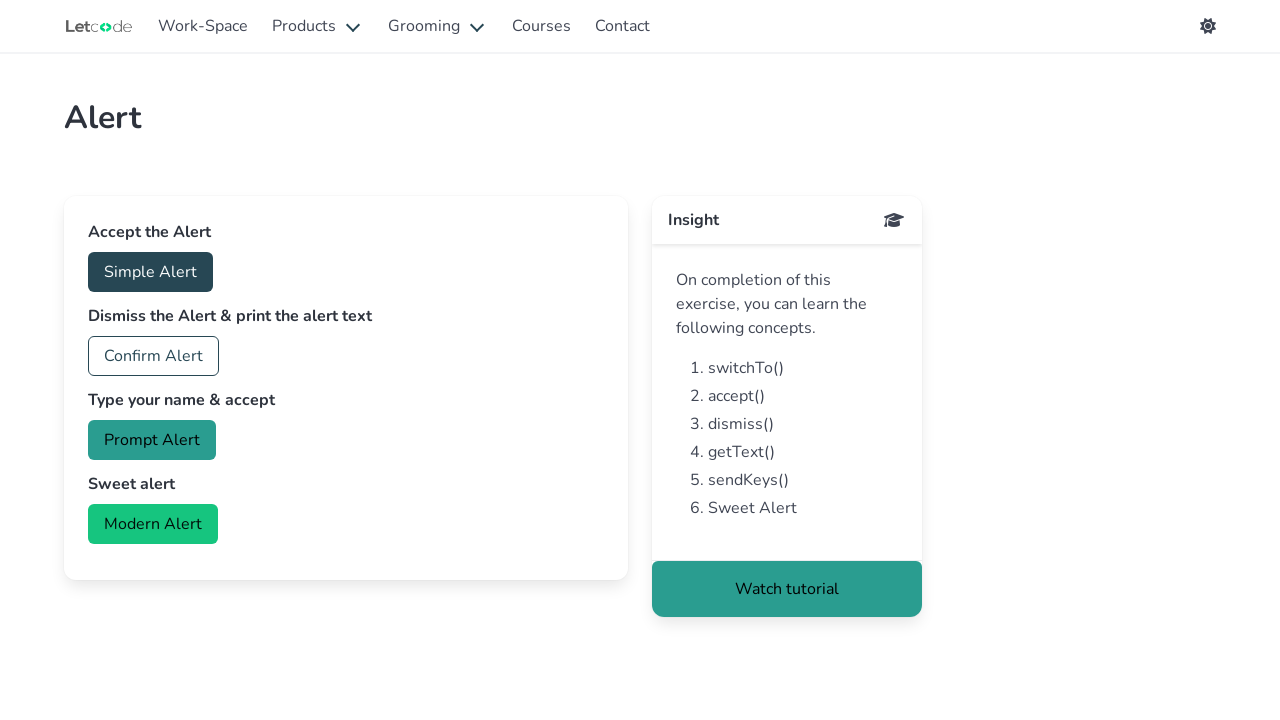

Set up dialog handler to dismiss alerts
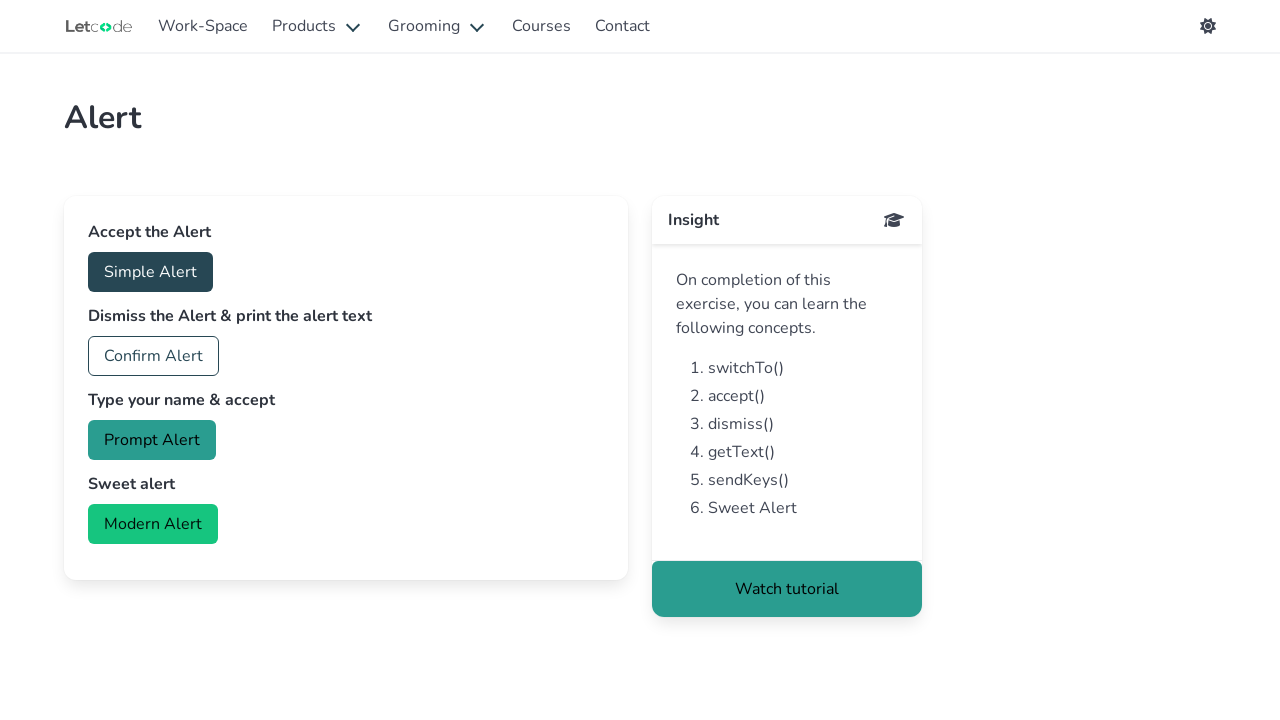

Clicked confirm button to trigger JavaScript dialog at (154, 356) on #confirm
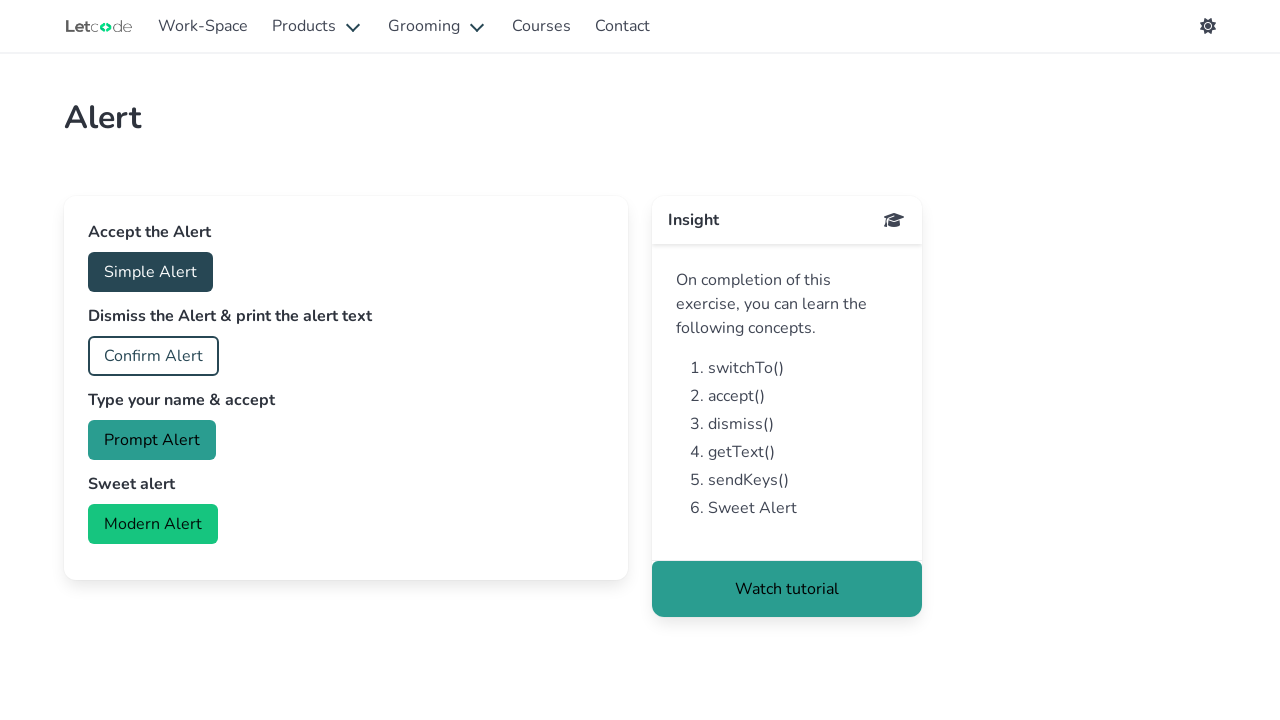

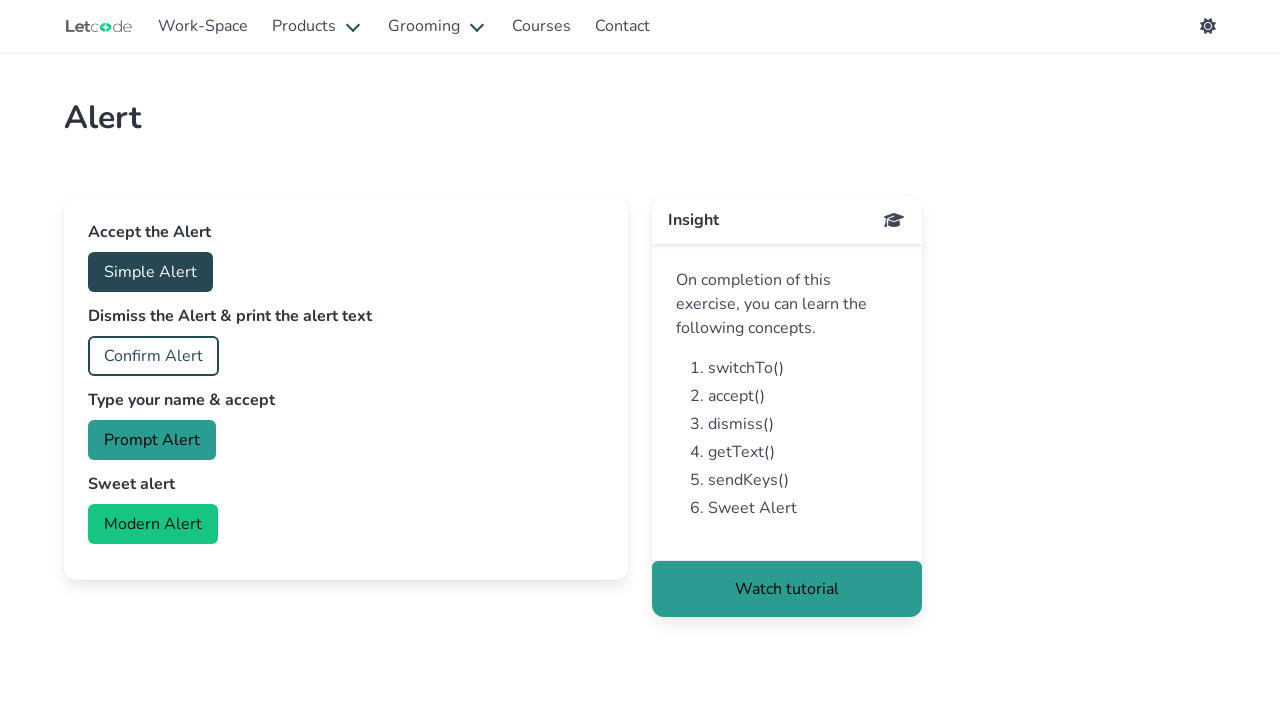